Tests flight booking dropdown functionality by selecting origin station (BLR - Bangalore) and destination station (MAA - Chennai) from dropdown menus

Starting URL: https://rahulshettyacademy.com/dropdownsPractise/

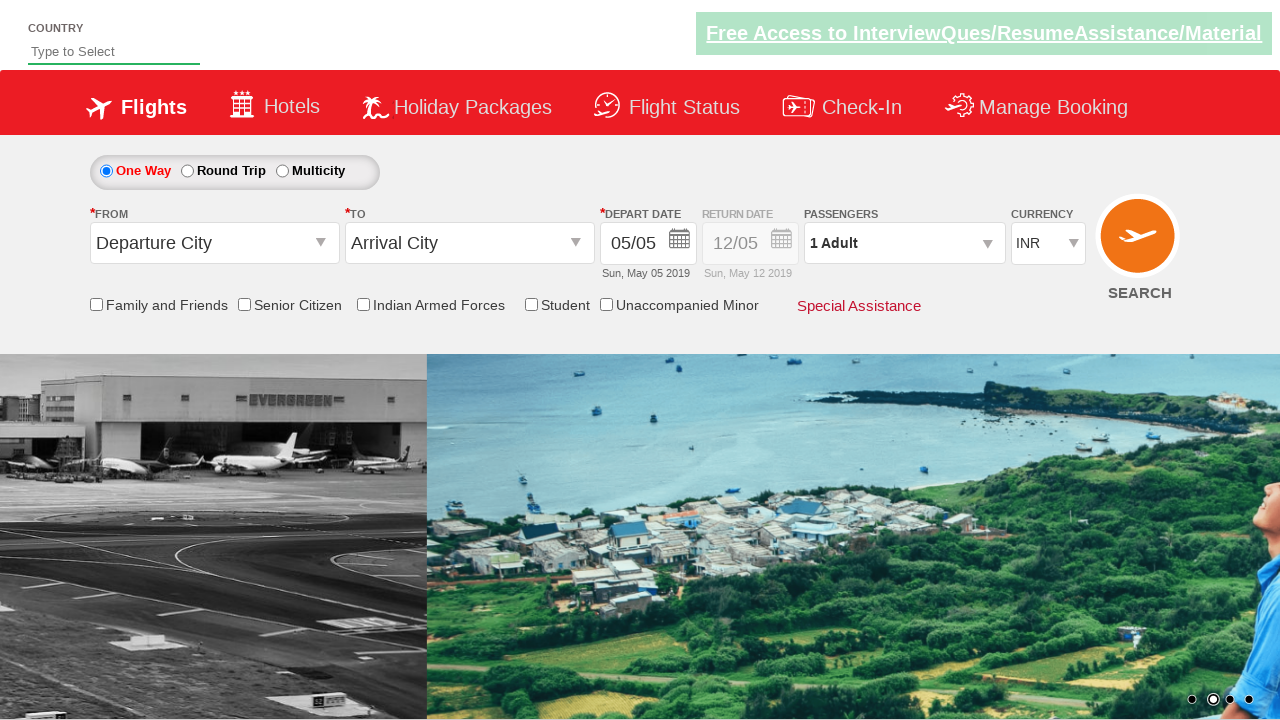

Clicked origin station dropdown to open it at (214, 243) on #ctl00_mainContent_ddl_originStation1_CTXT
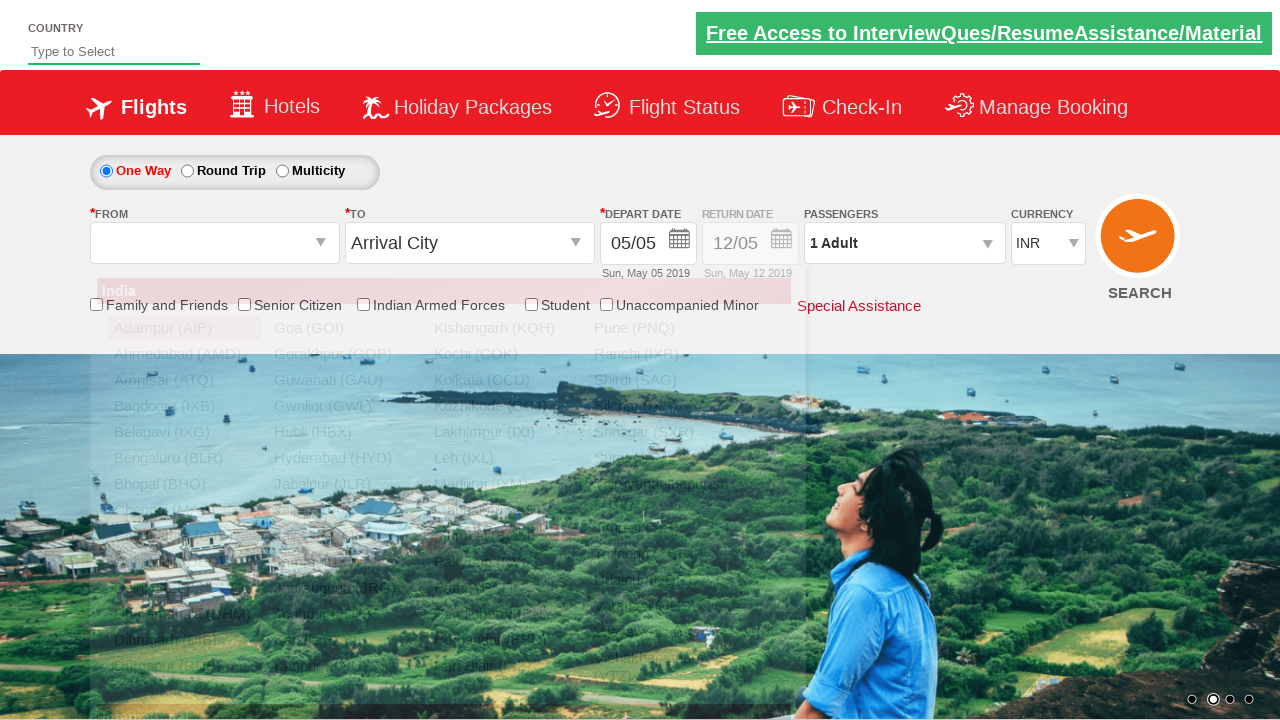

Selected Bangalore (BLR) as origin station at (184, 458) on a[value='BLR']
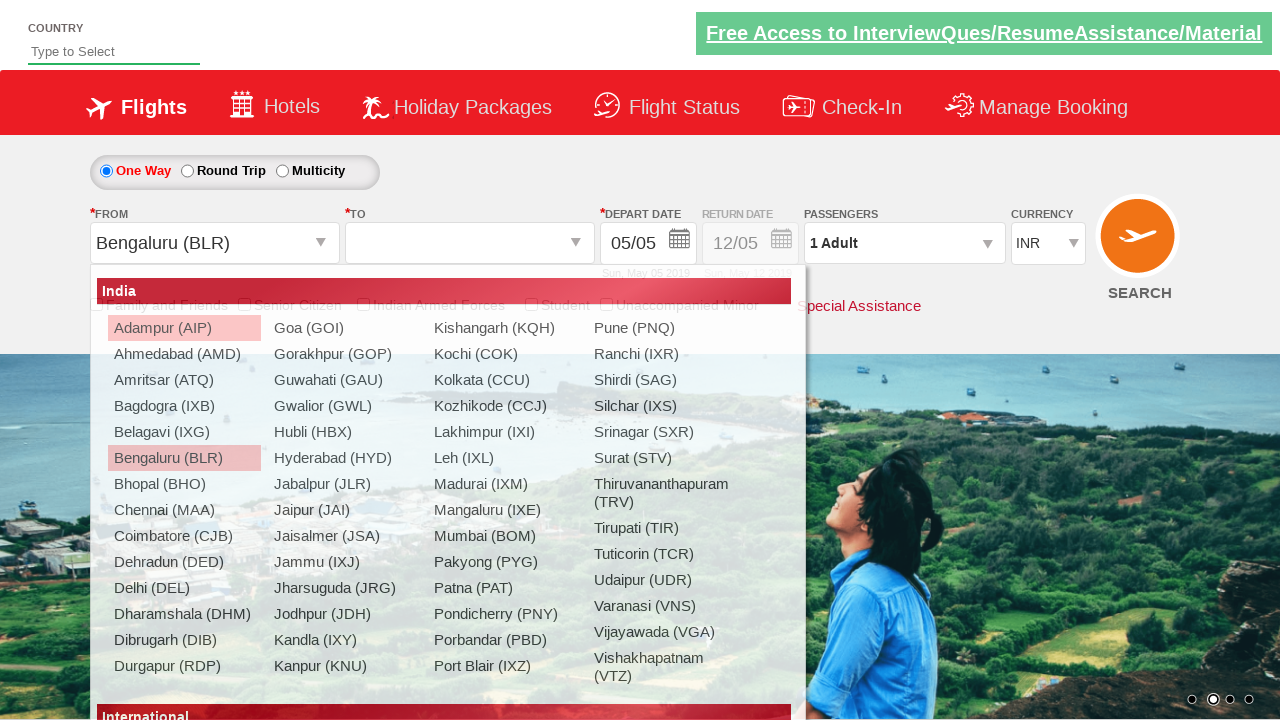

Waited 1000ms for dropdown interaction to complete
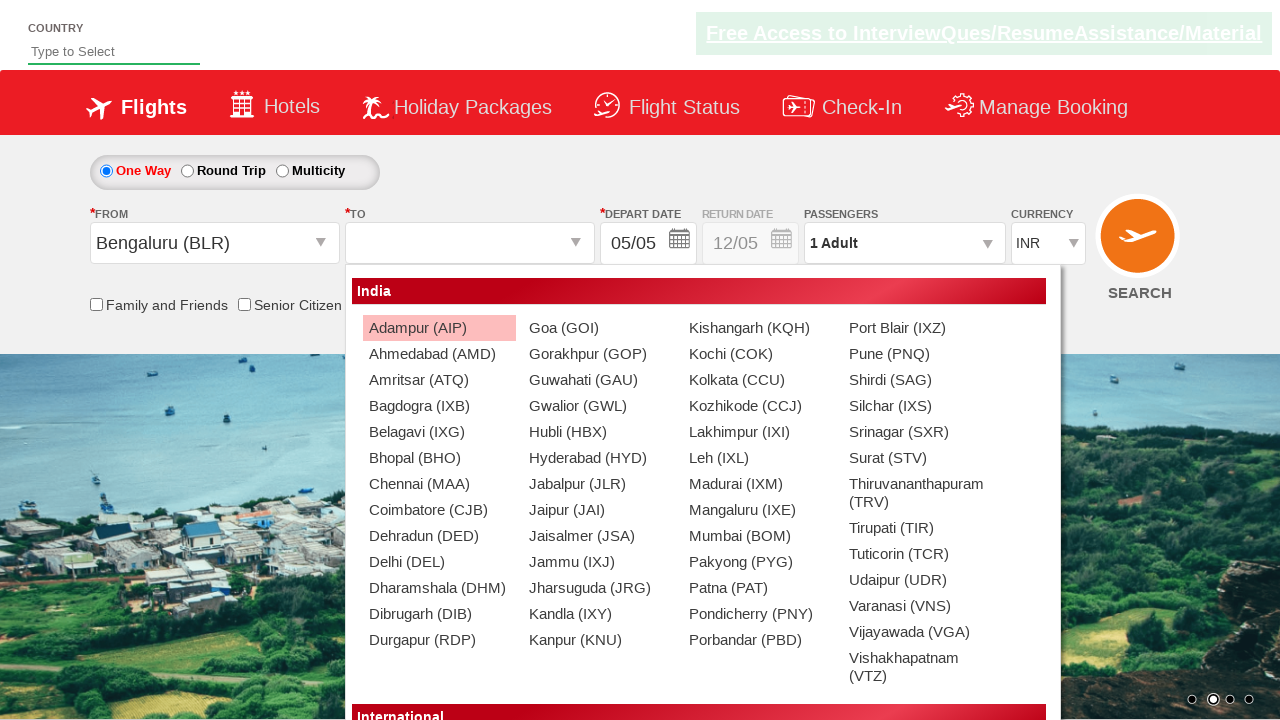

Selected Chennai (MAA) as destination station at (439, 484) on #ctl00_mainContent_ddl_destinationStation1_CTNR a[value='MAA']
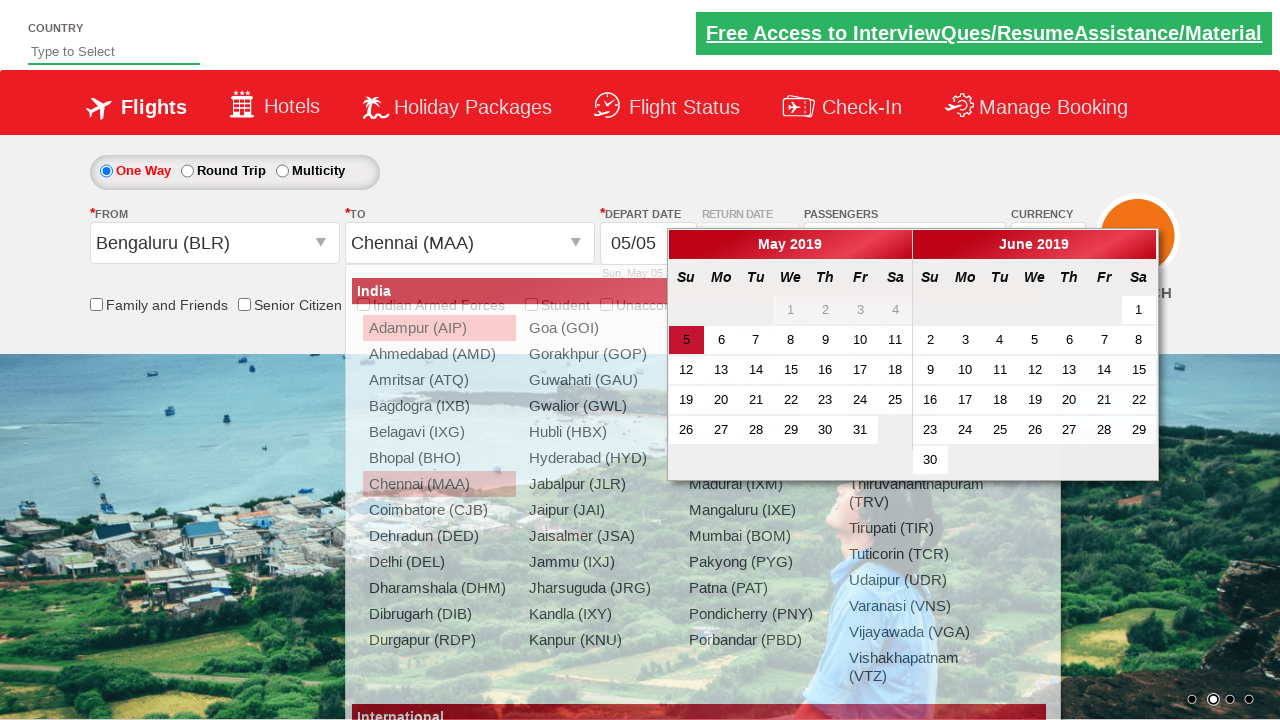

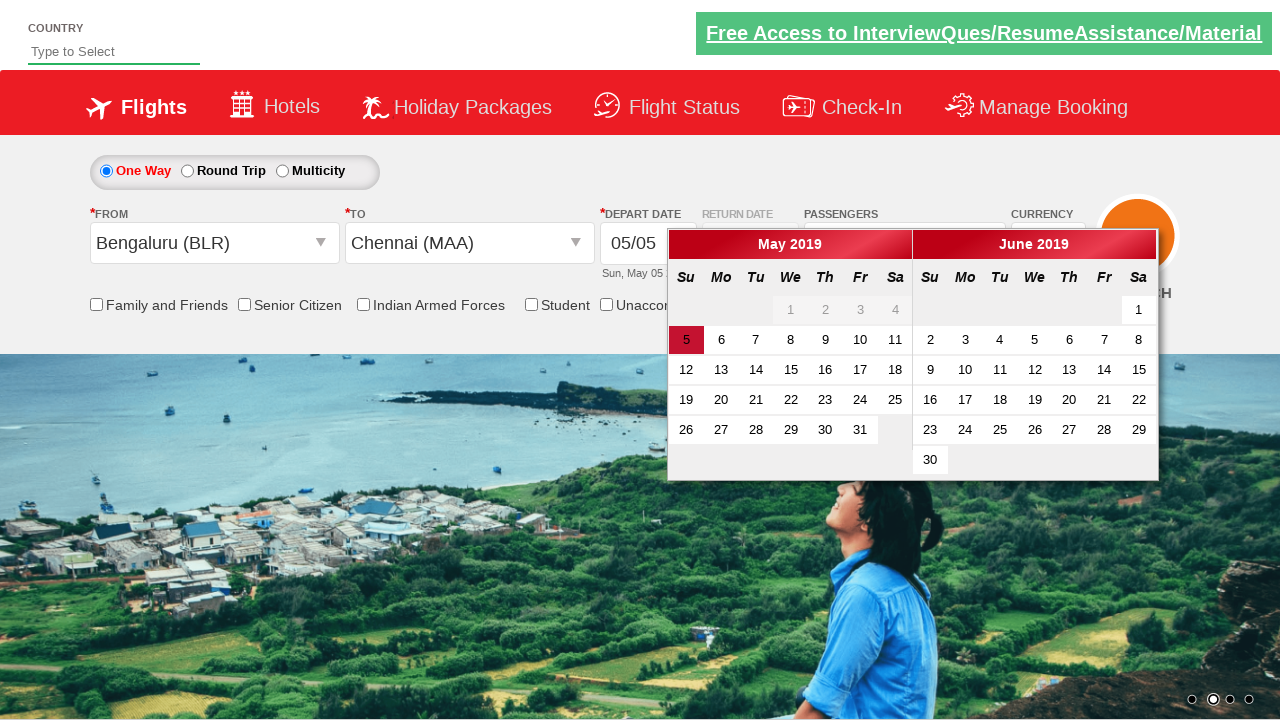